Tests that an image loads correctly using explicit wait to handle dynamic content loading

Starting URL: https://bonigarcia.dev/selenium-webdriver-java/loading-images.html

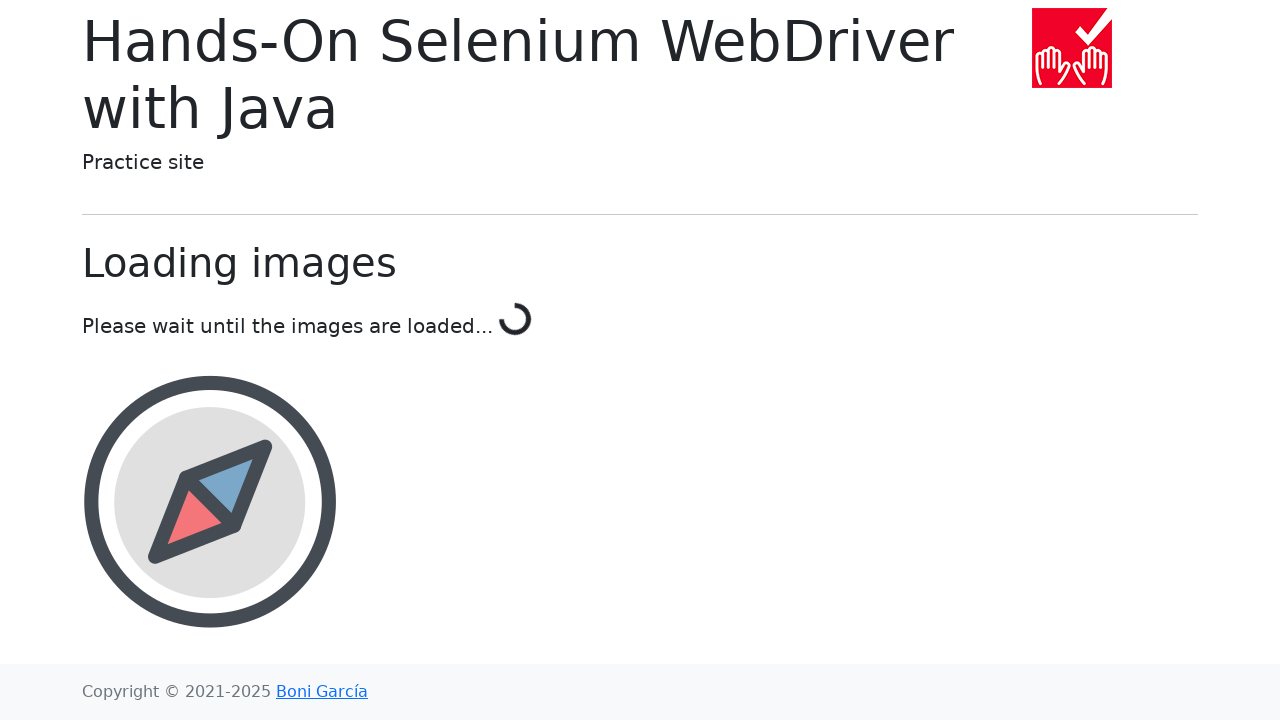

Navigated to loading images test page
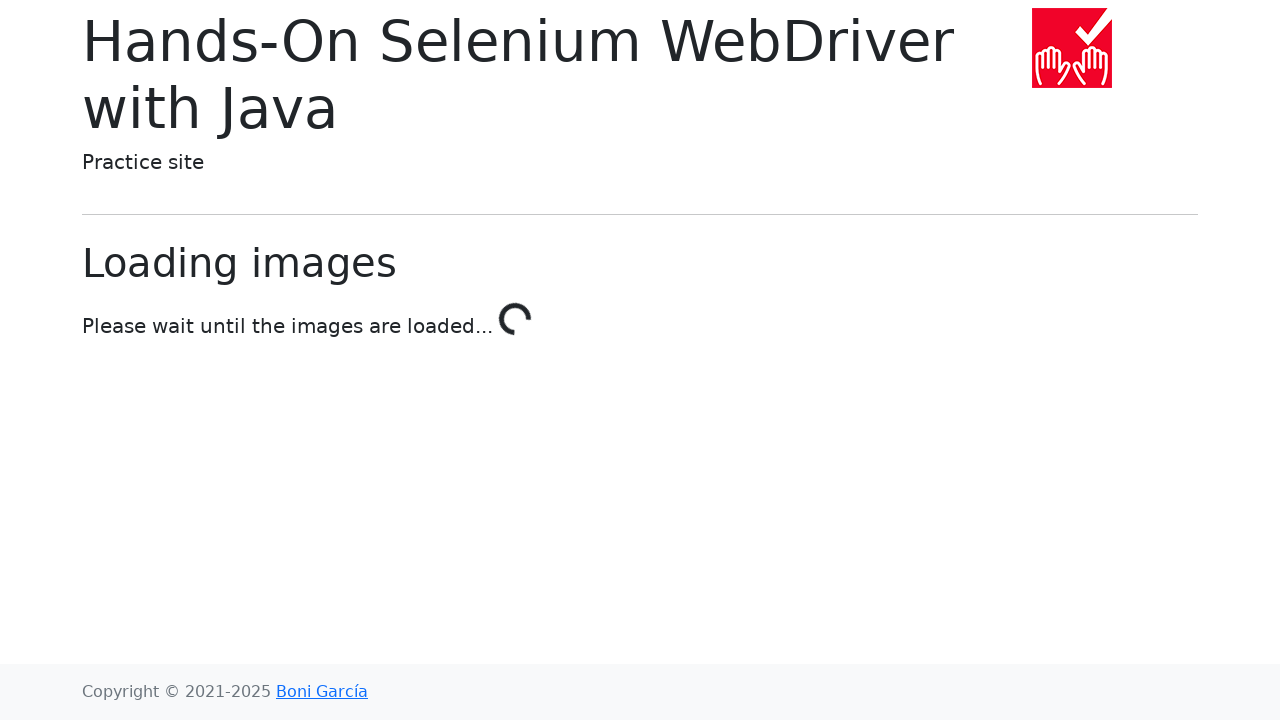

Landscape image element loaded with explicit wait
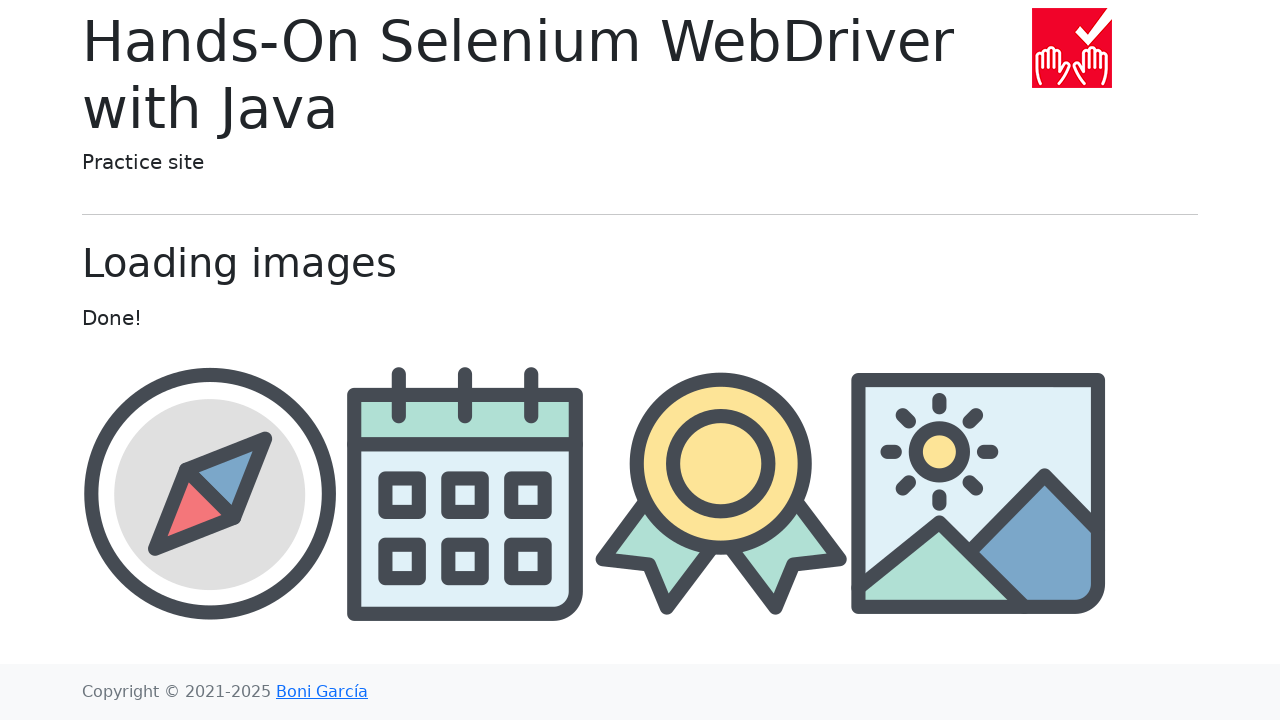

Retrieved src attribute from landscape image element
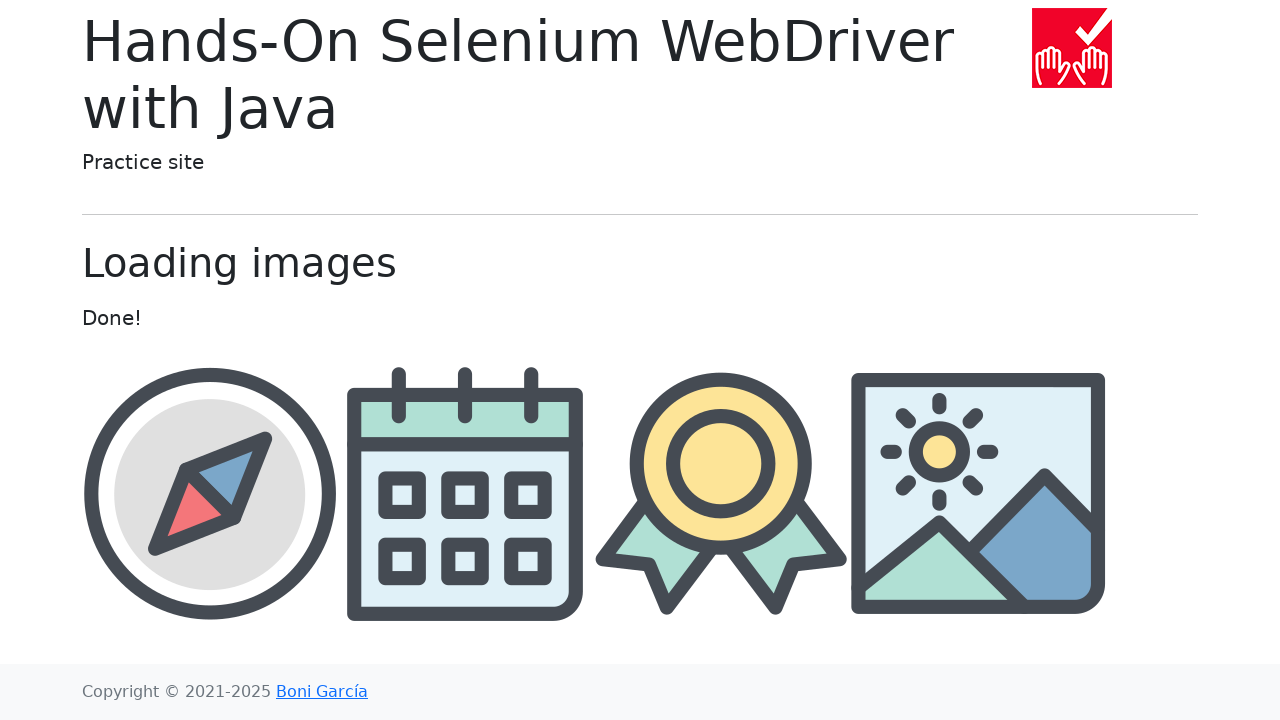

Verified that image src contains 'landscape'
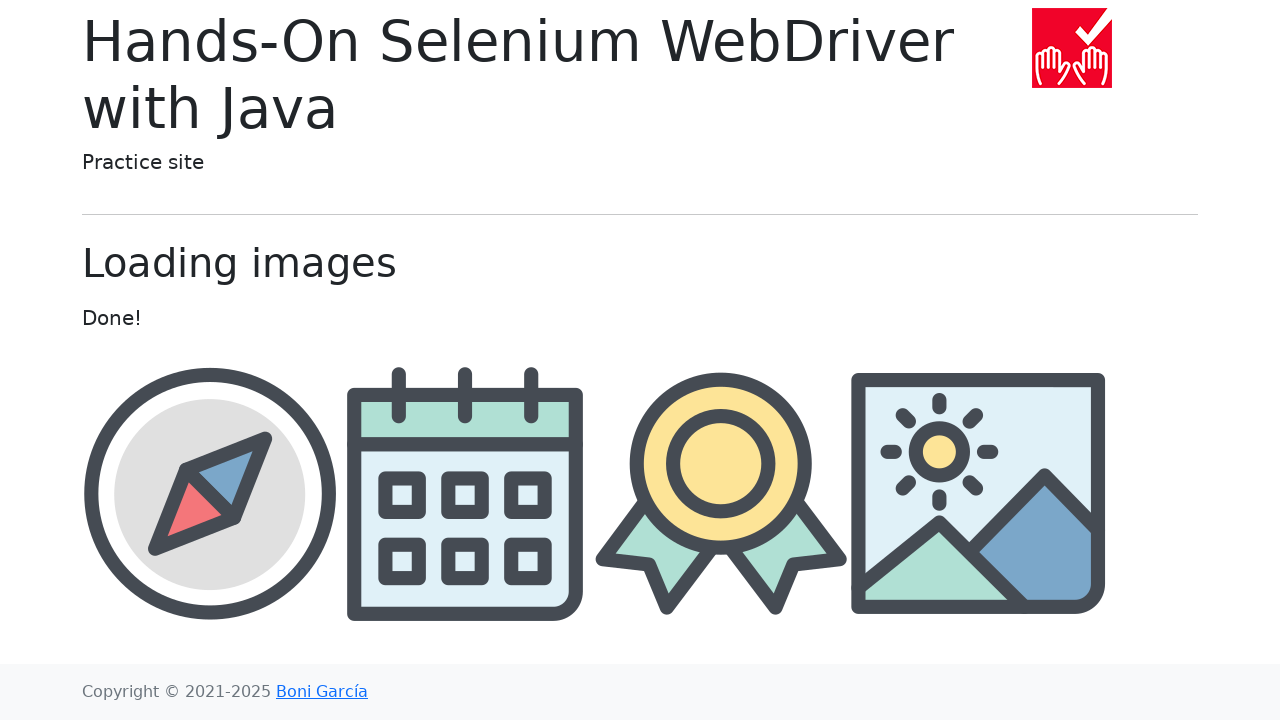

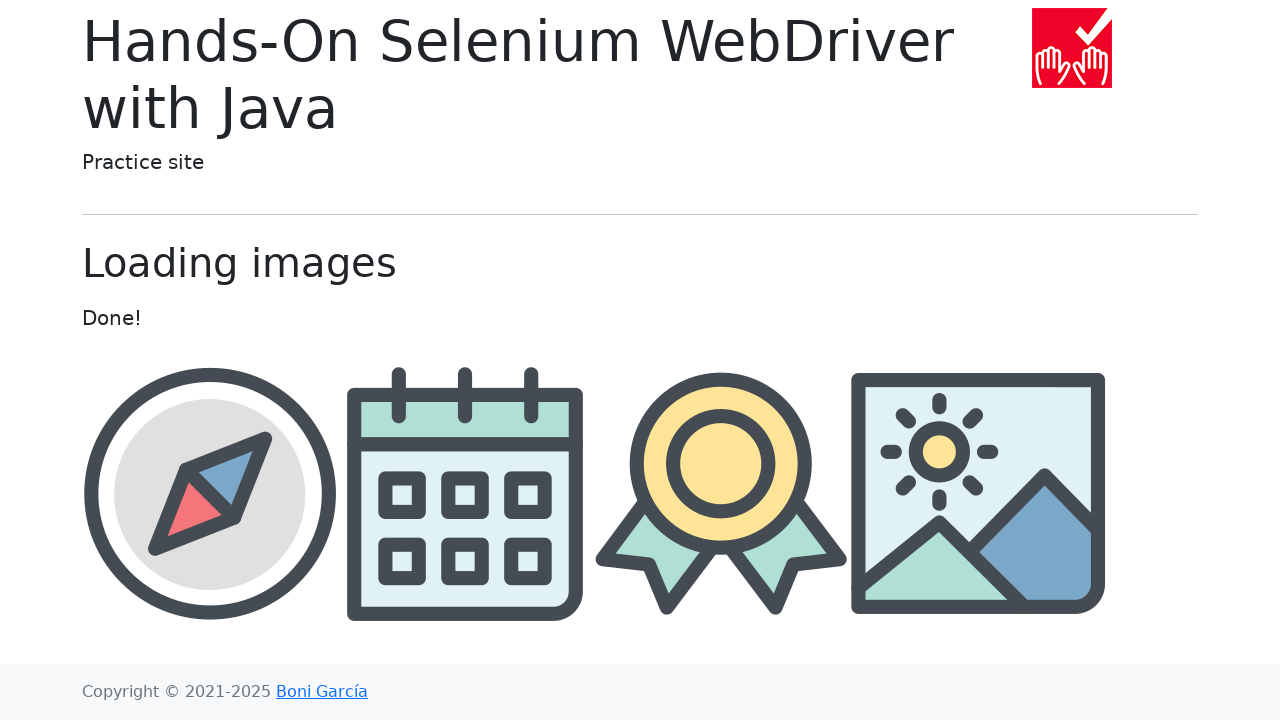